Tests opening a new tab, verifying its content, and returning to the original tab

Starting URL: https://testautomationpractice.blogspot.com/

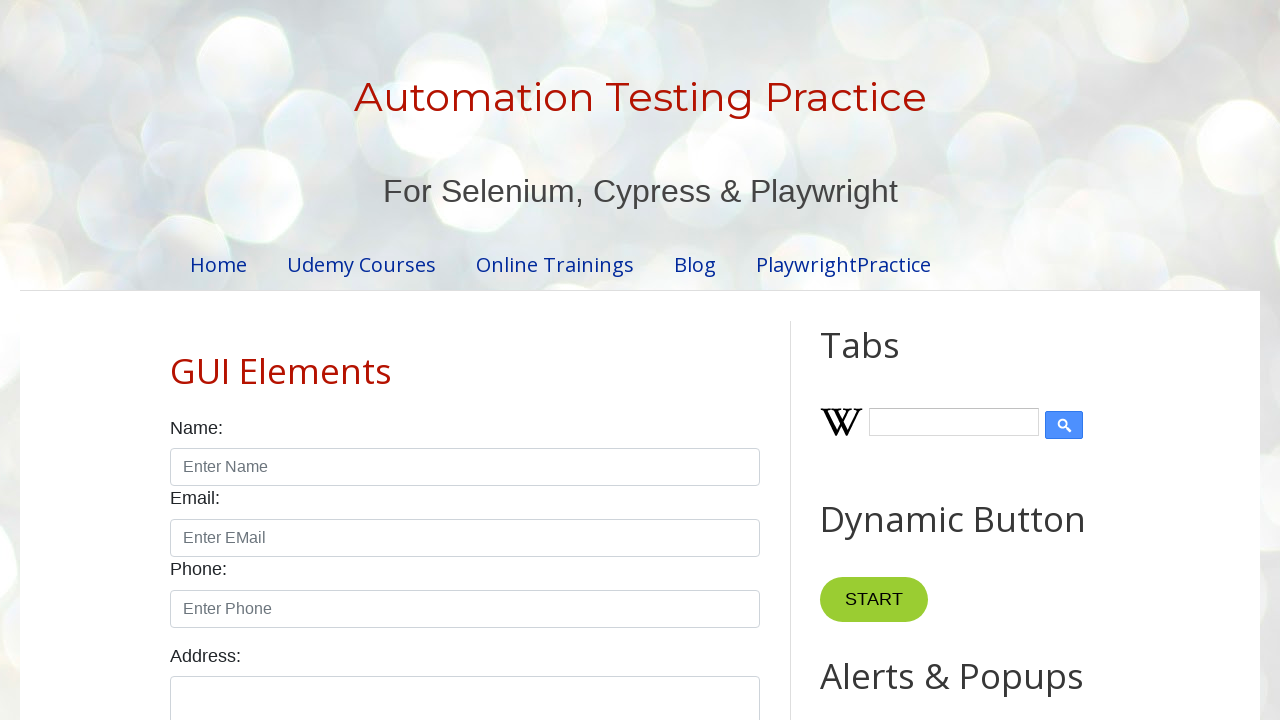

Clicked 'New Tab' button and new page context created at (880, 361) on internal:role=button[name="New Tab"i]
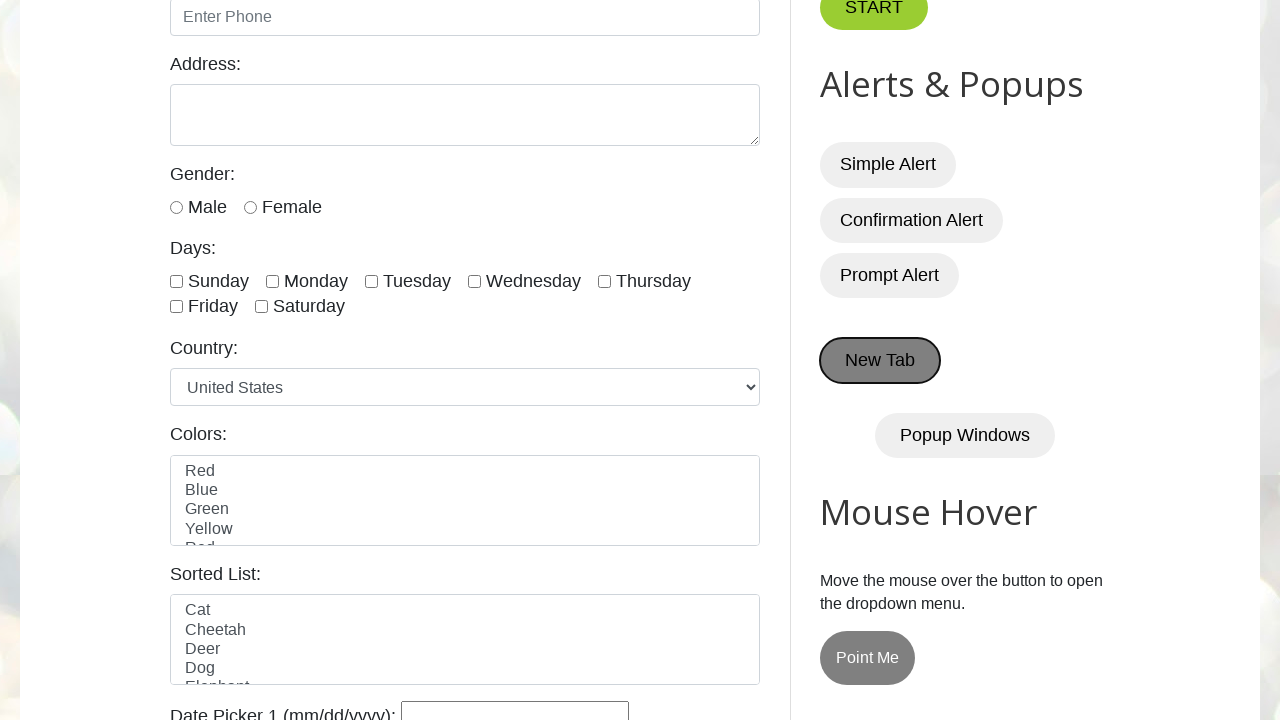

New tab loaded and ready
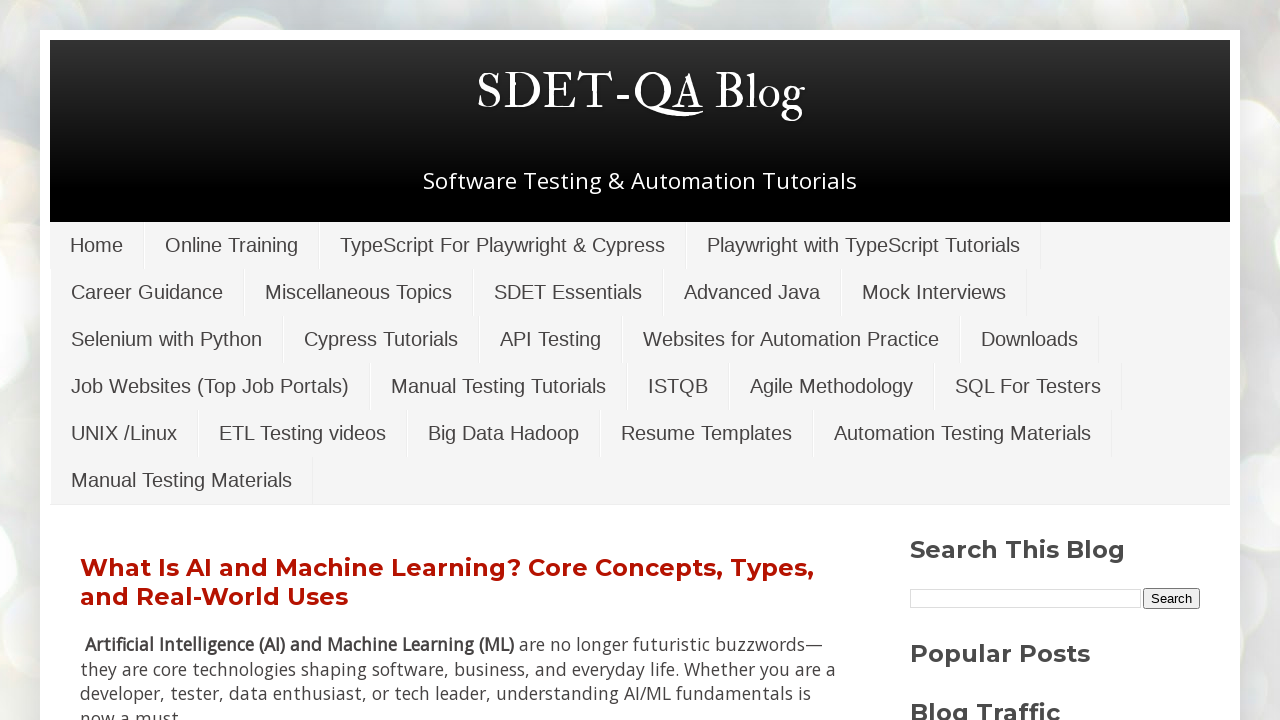

Retrieved new tab title: 'SDET-QA Blog'
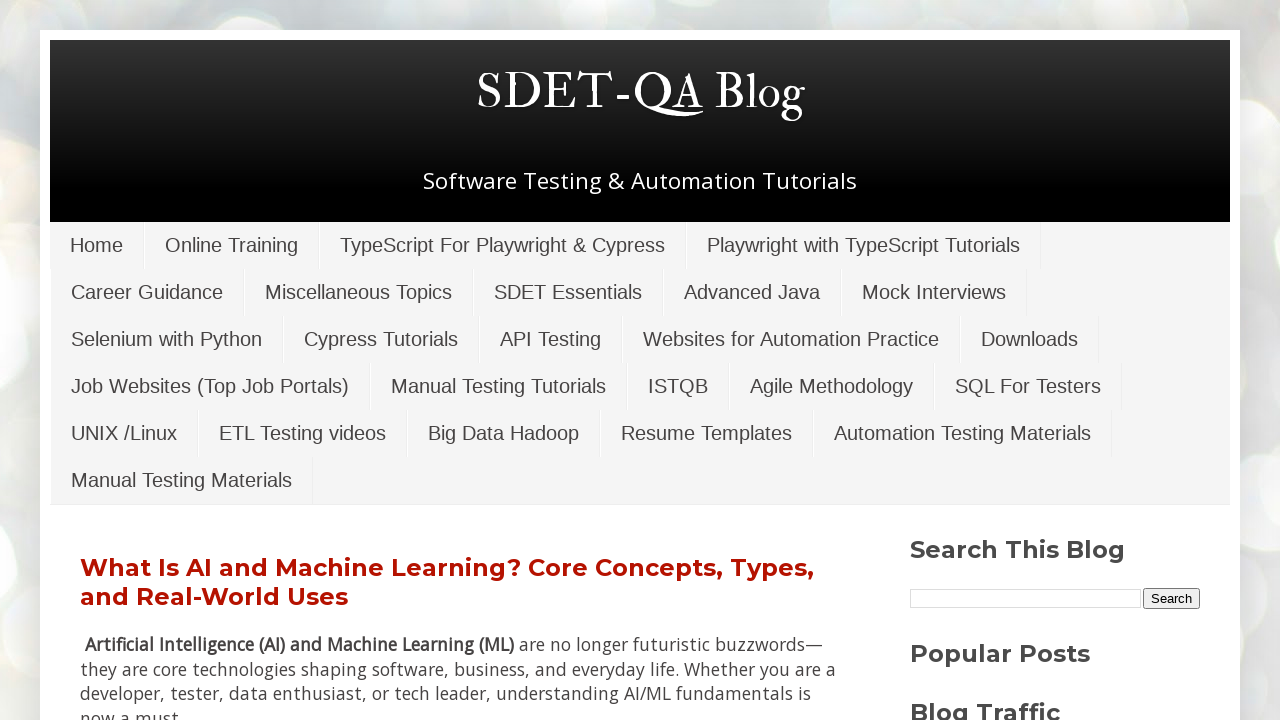

Closed new tab
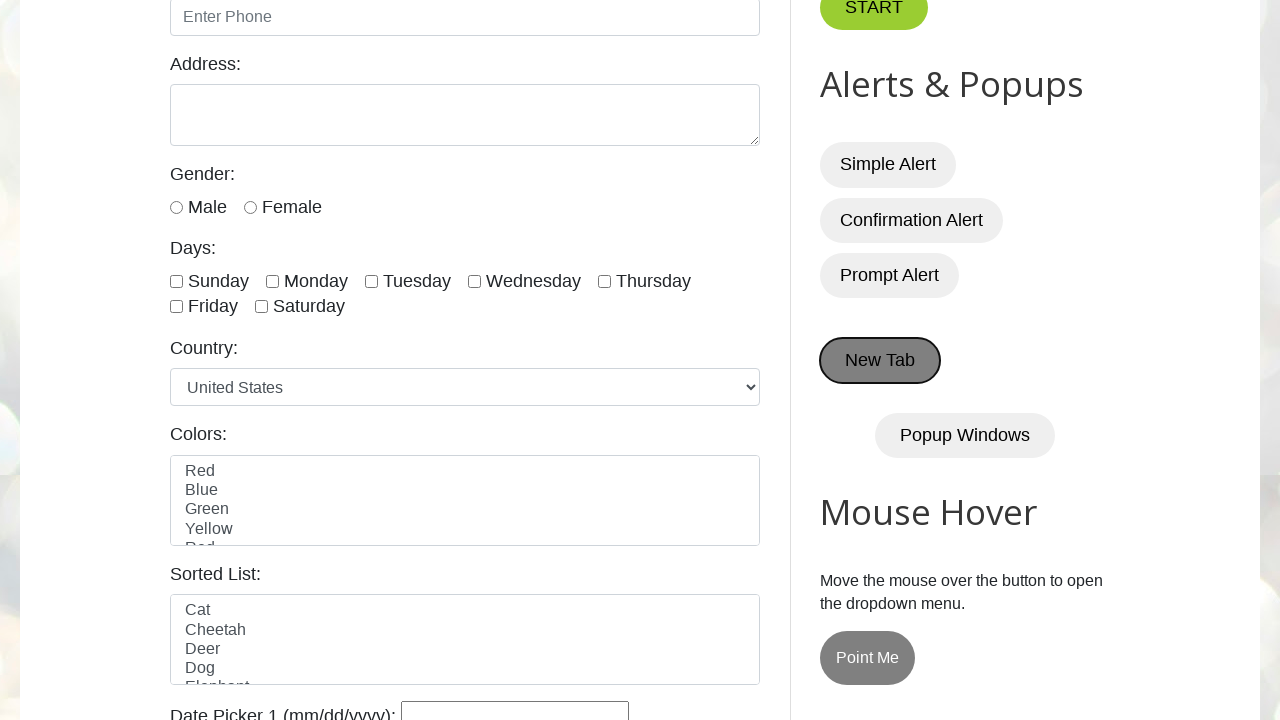

Brought original tab to front
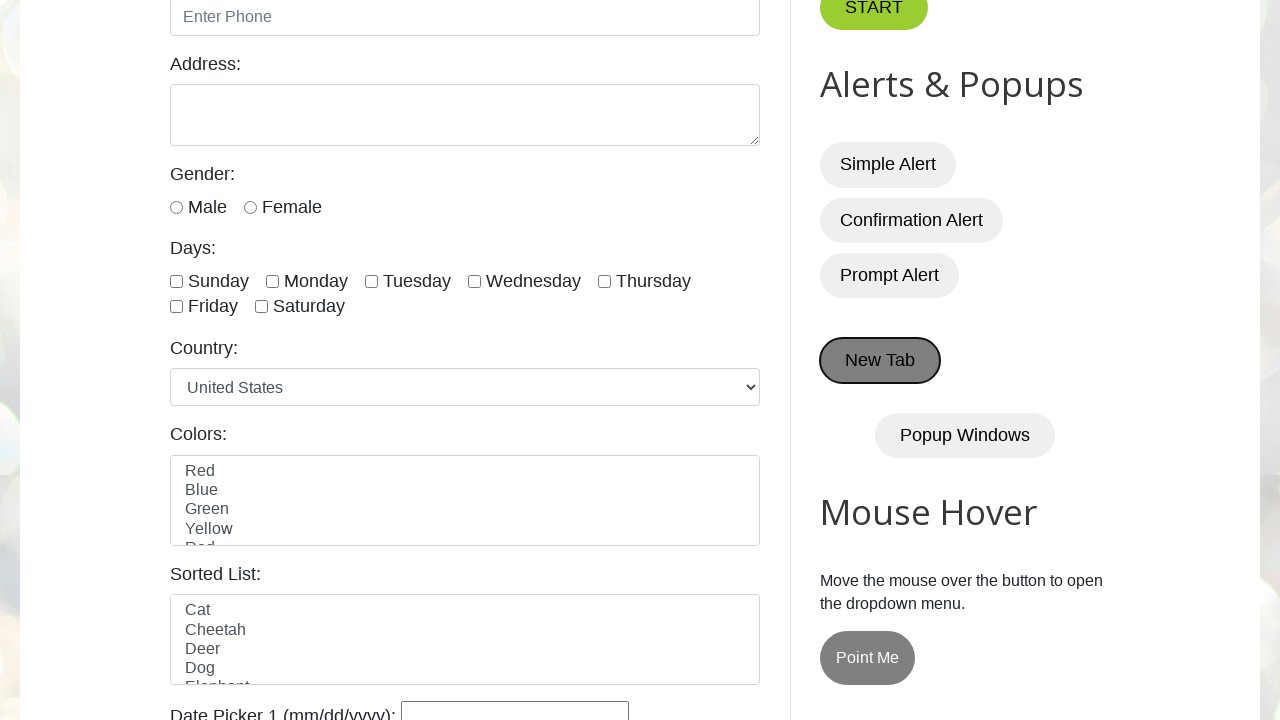

Retrieved original tab title: 'Automation Testing Practice'
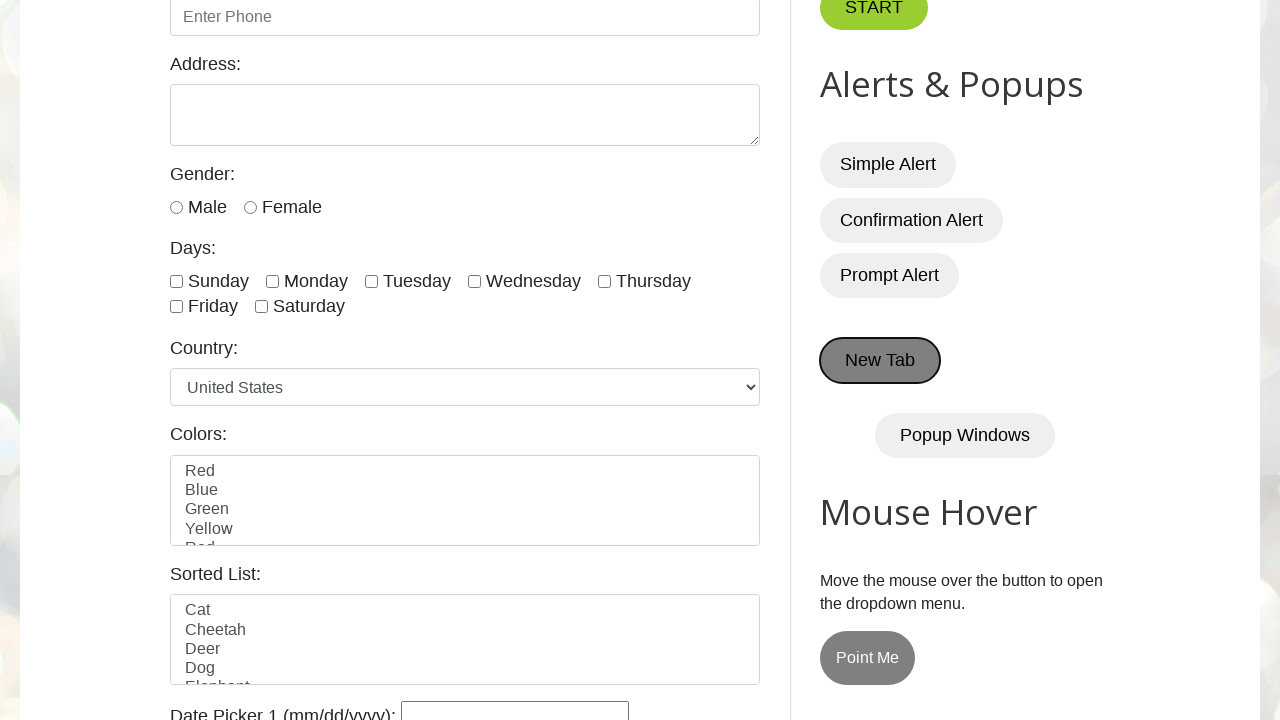

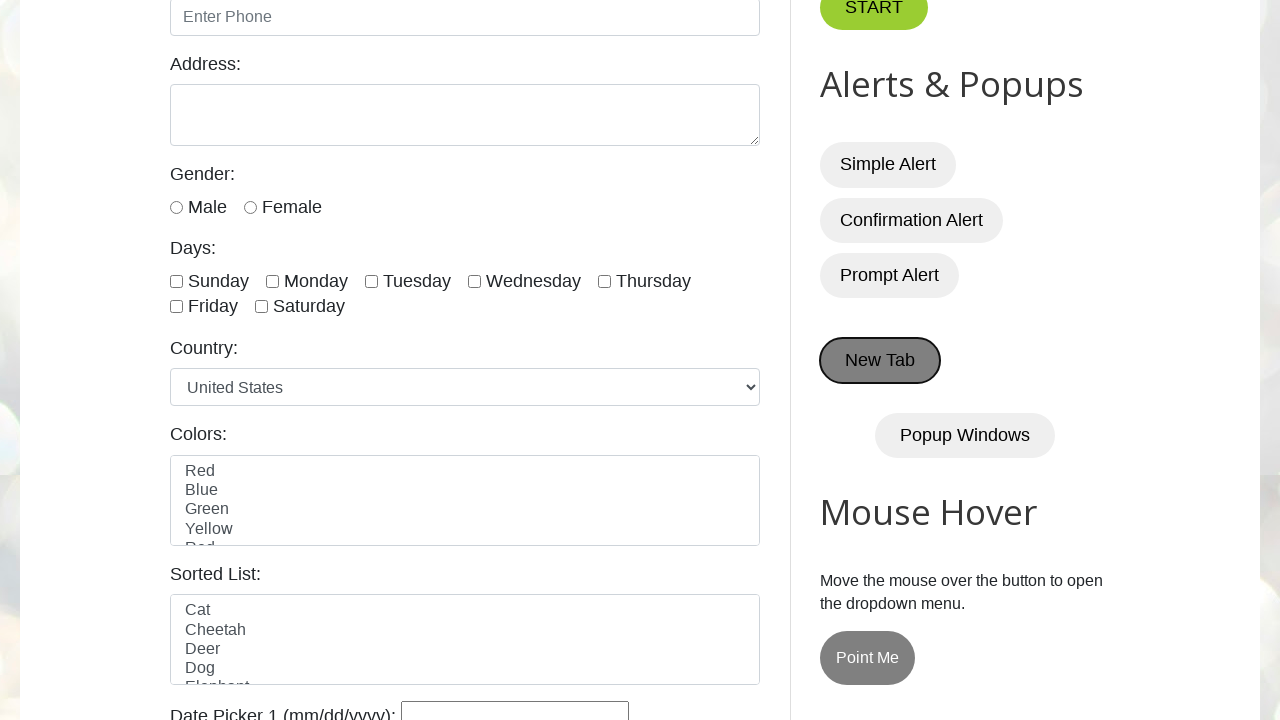